Navigates to a blog page, retrieves the current URL, clicks on a link, and retrieves the new URL after navigation

Starting URL: https://omayo.blogspot.com/

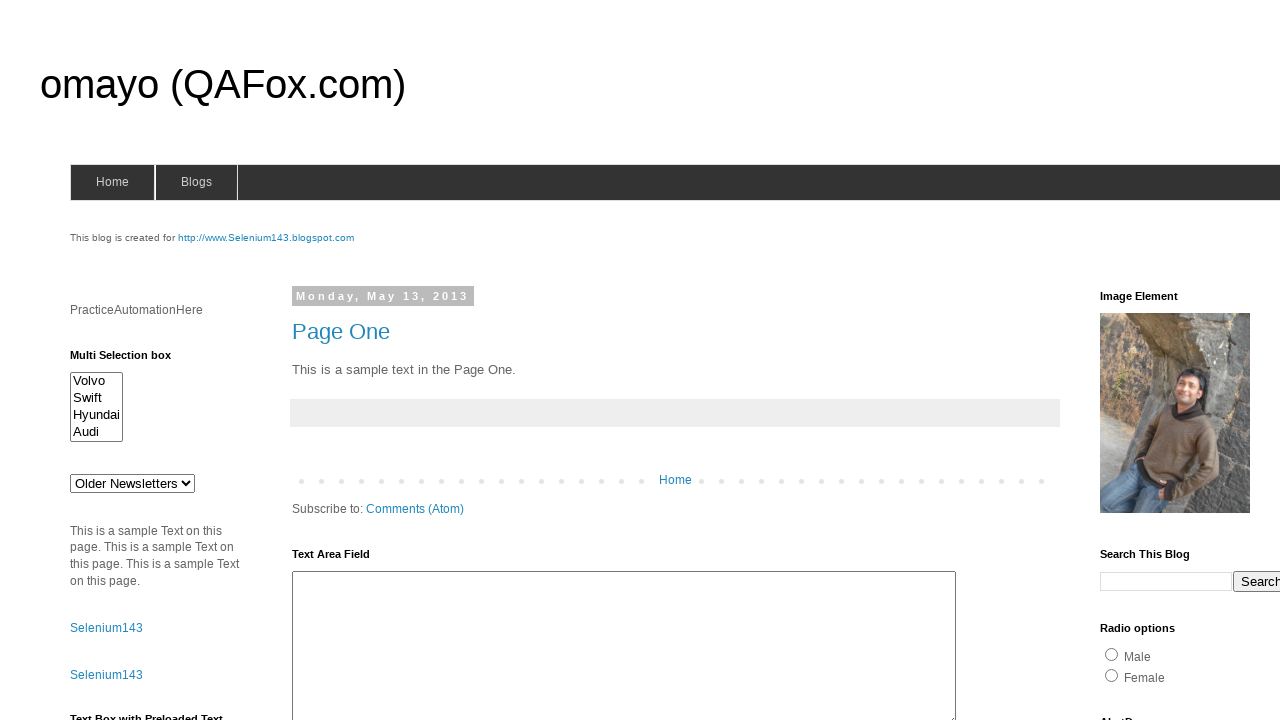

Retrieved initial URL from blog page
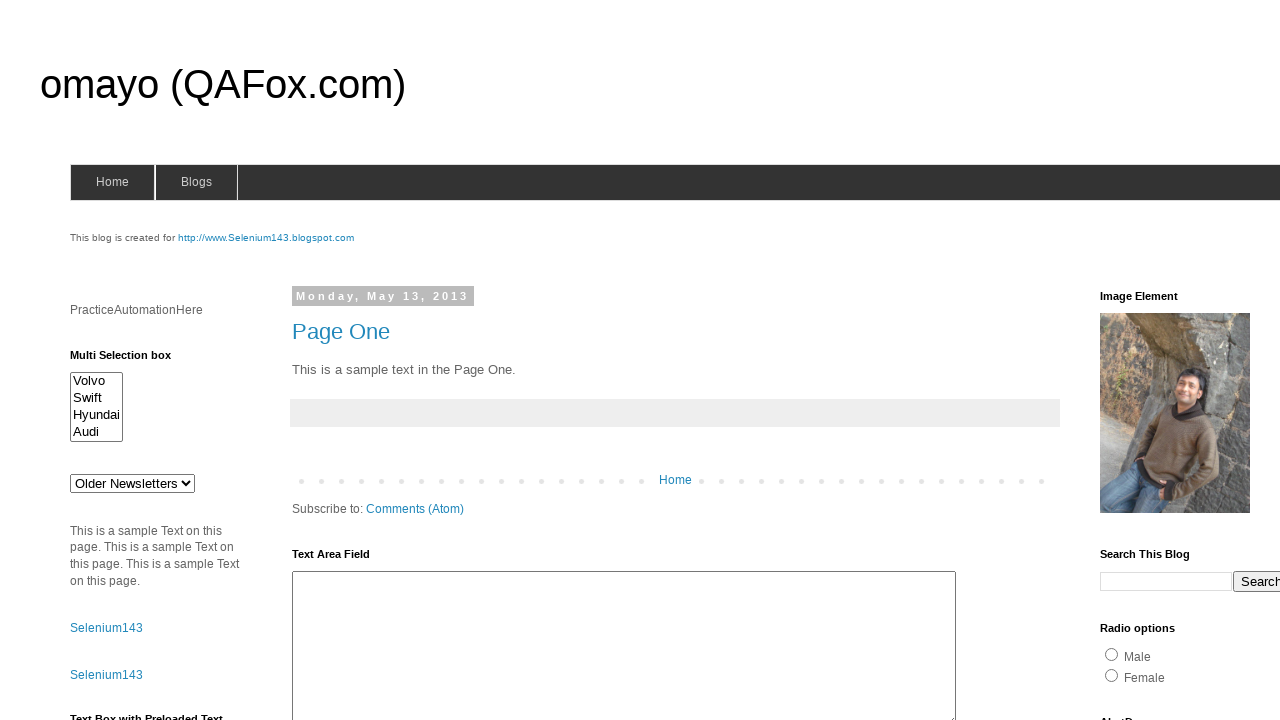

Clicked on 'compendiumdev' link at (1160, 360) on text=compendiumdev
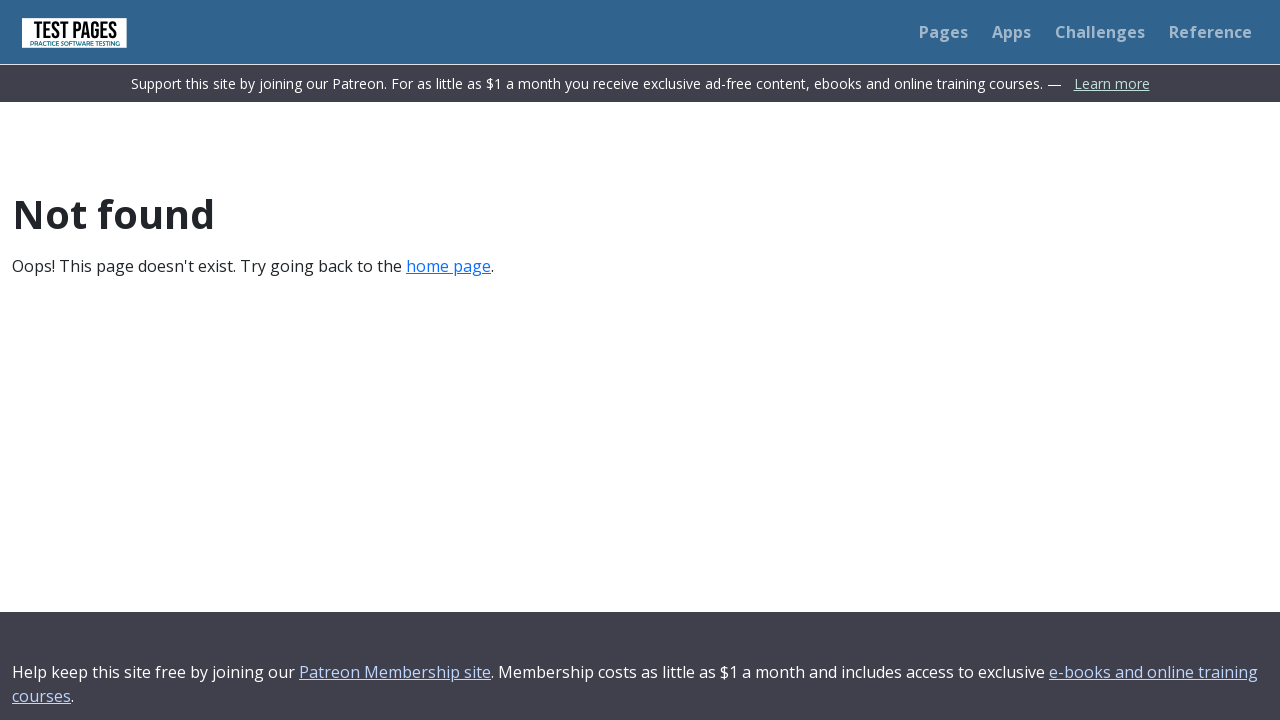

Waited for page to load after navigation
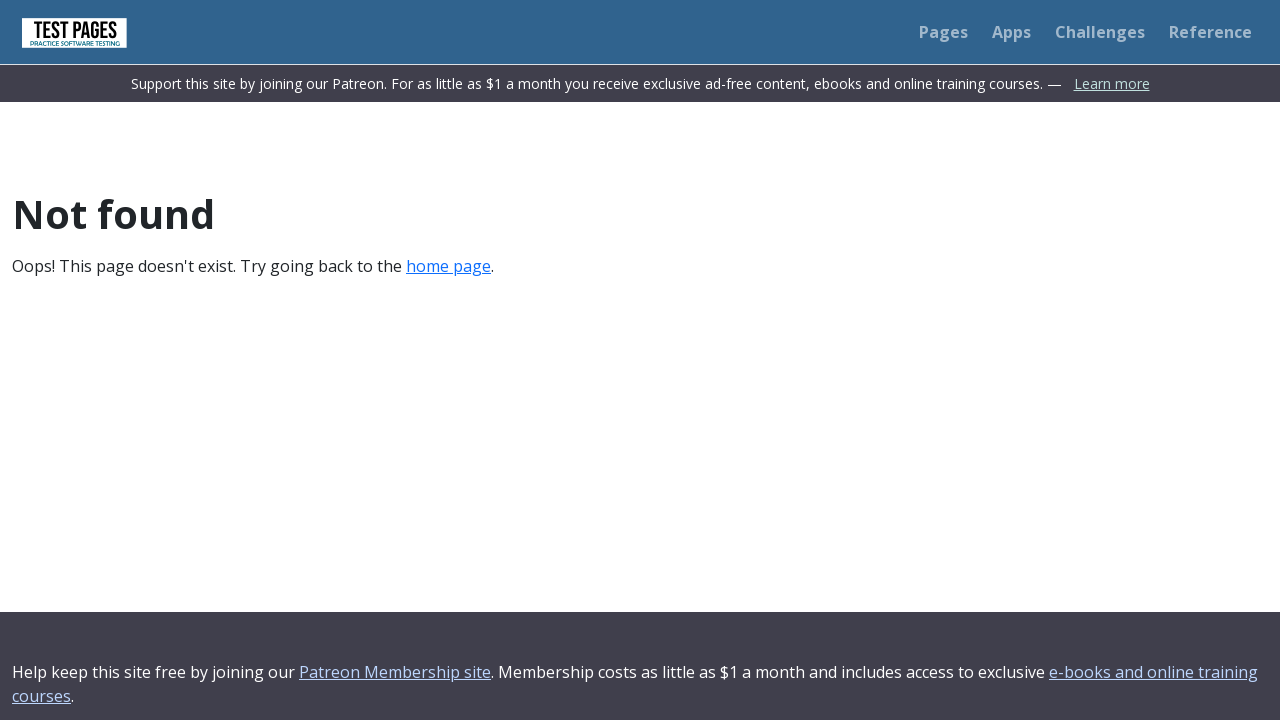

Retrieved new URL after clicking link
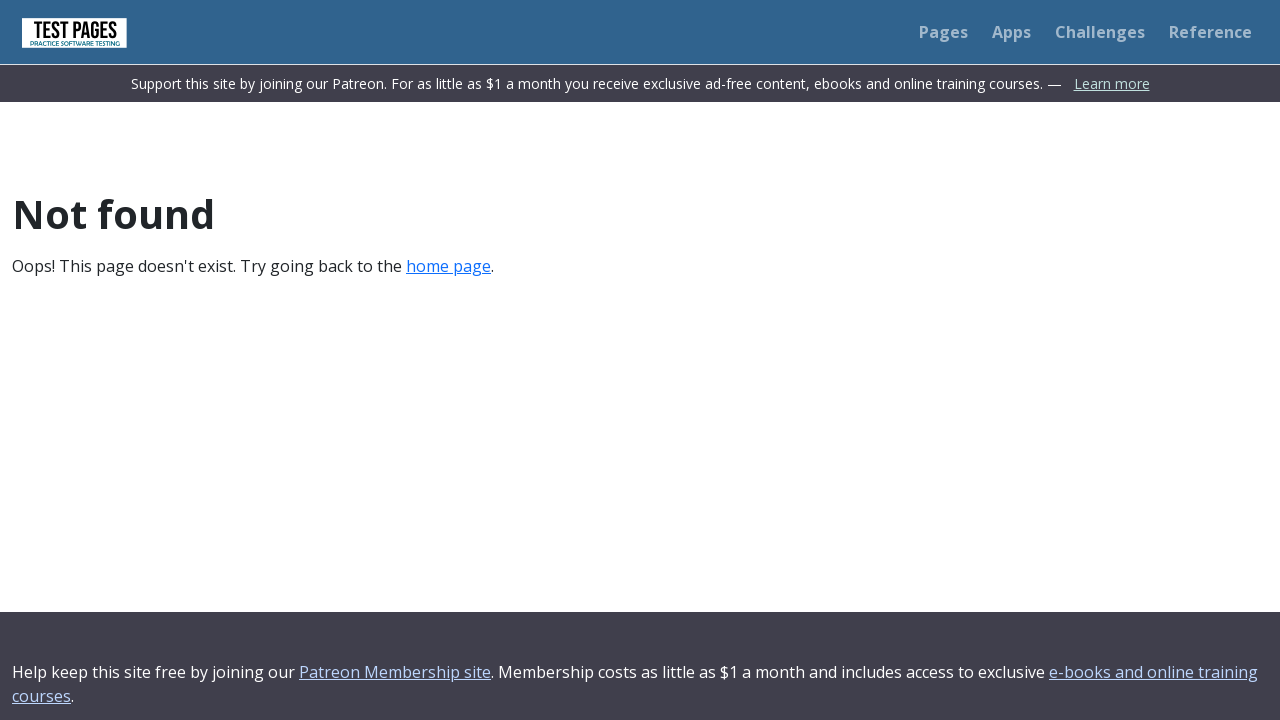

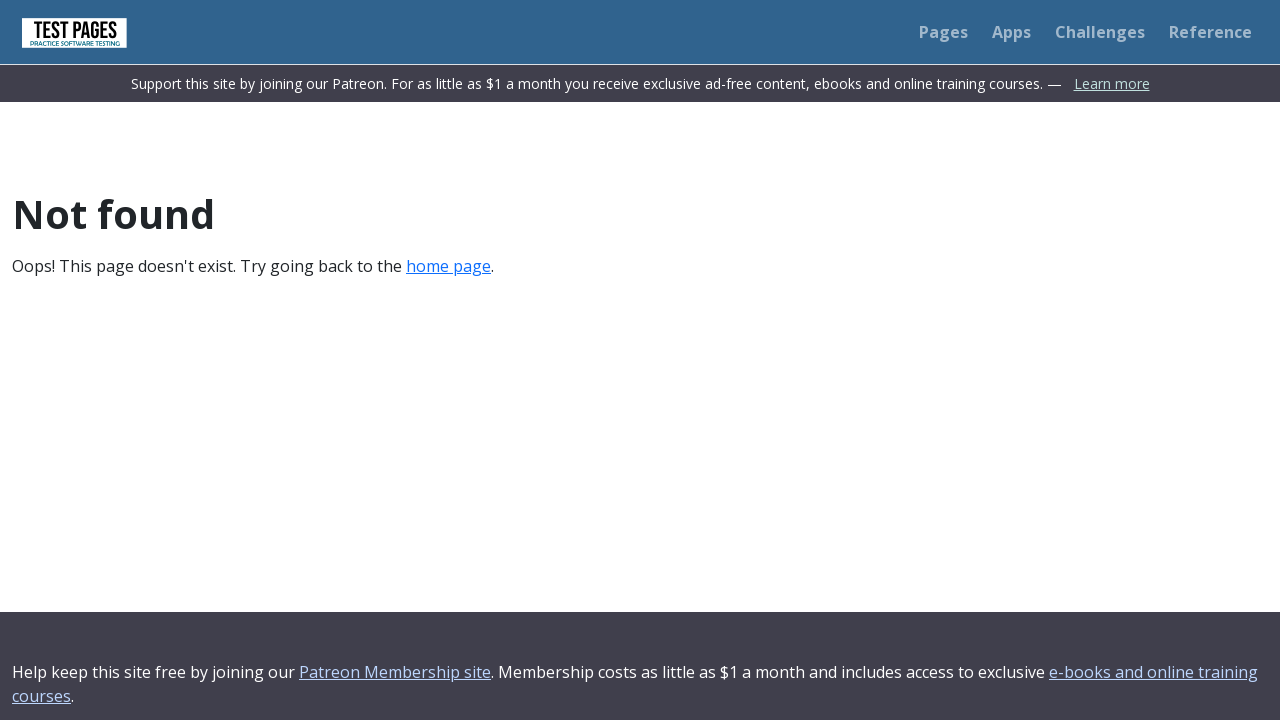